Tests click handling by navigating to click page, clicking a button that ignores DOM click event, and verifying color change

Starting URL: http://uitestingplayground.com/

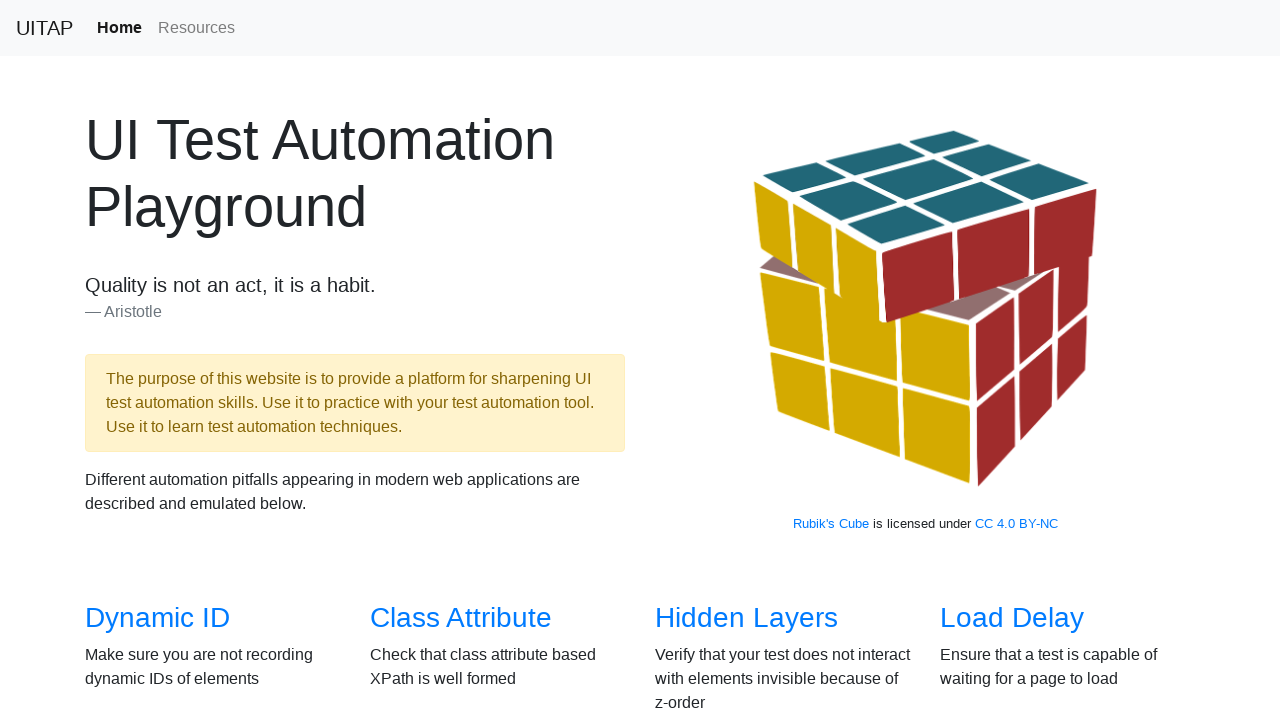

Clicked the Click link to navigate to click page at (685, 360) on internal:role=link[name="Click"i]
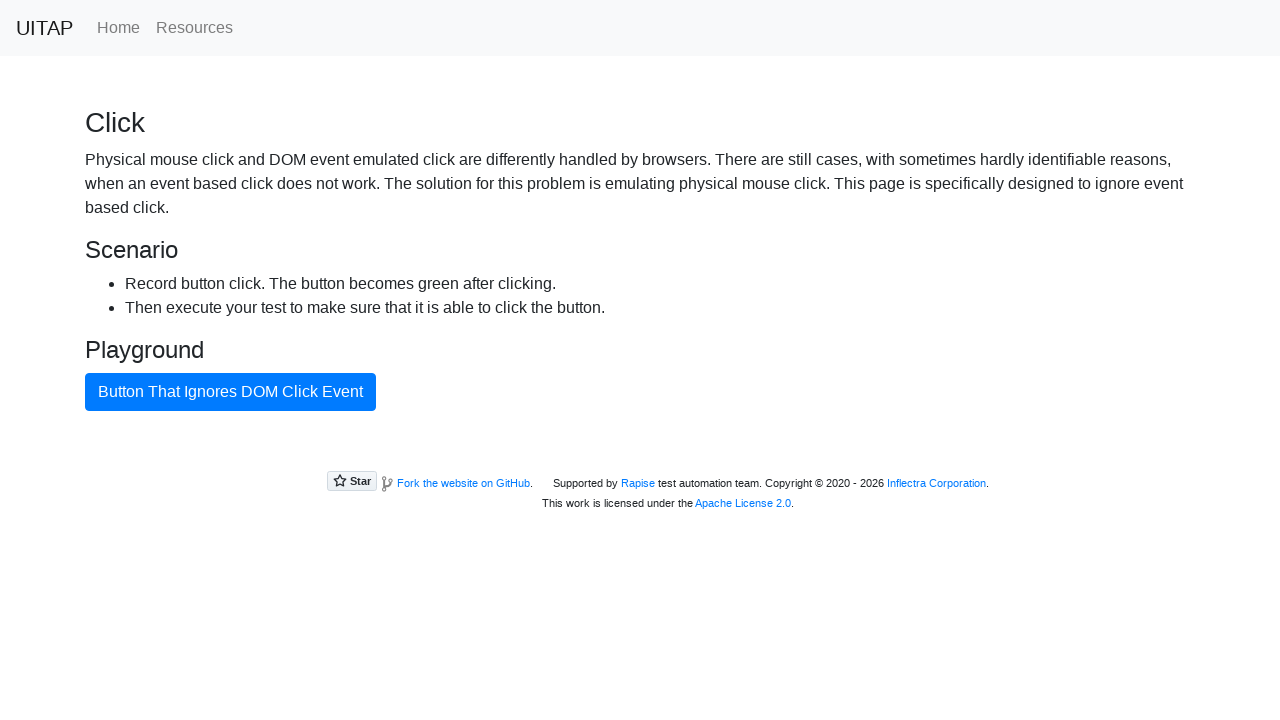

Clicked the button that ignores DOM click event at (230, 392) on internal:role=button[name="Button That Ignores DOM Click Event"i]
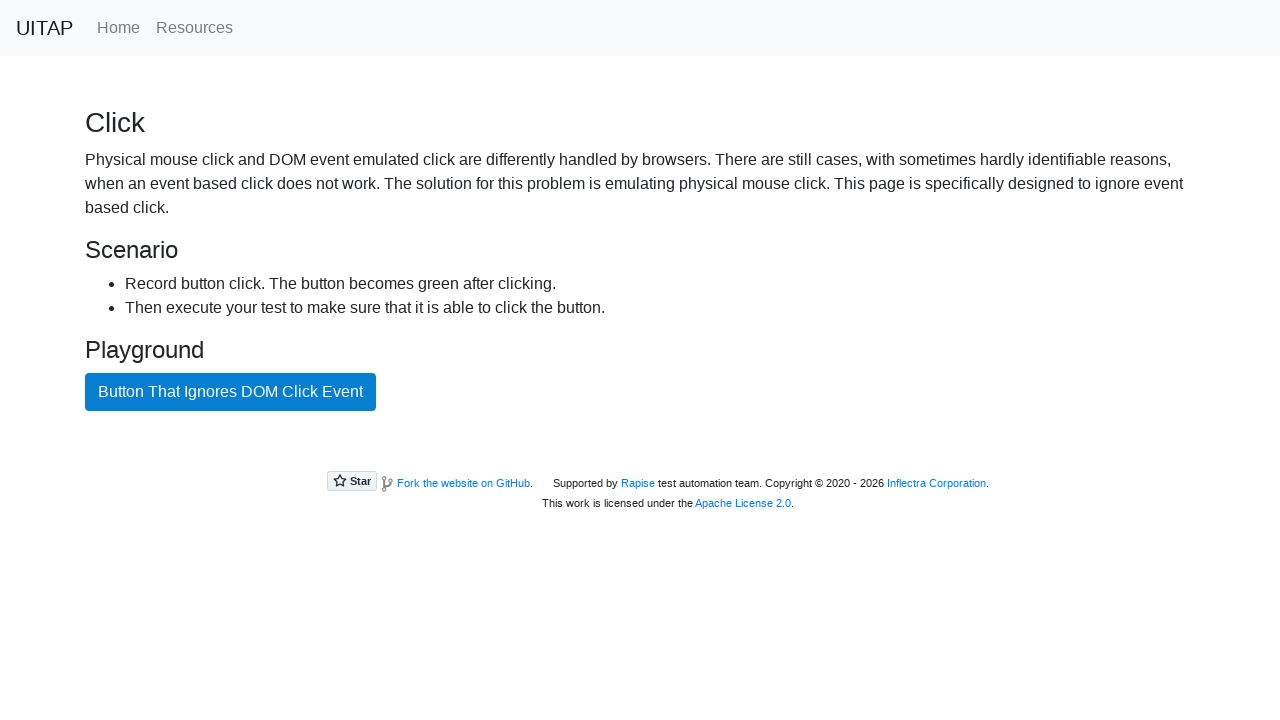

Waited 500ms for button color to change
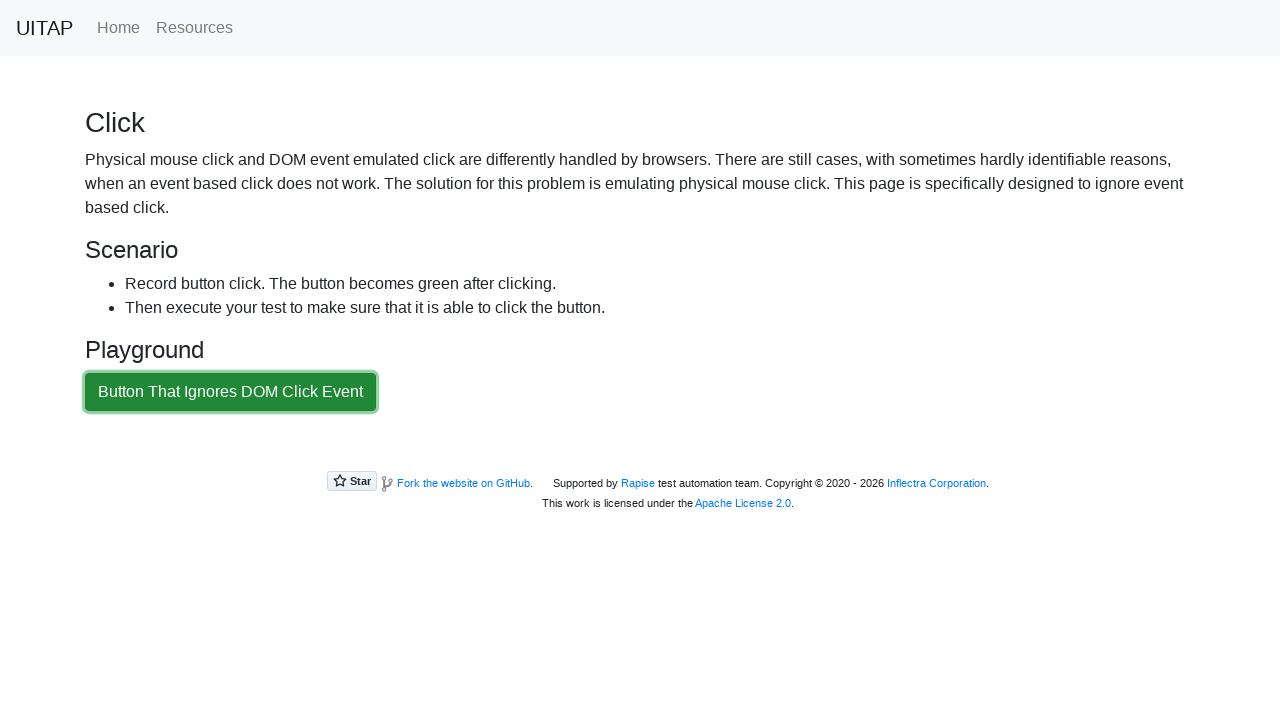

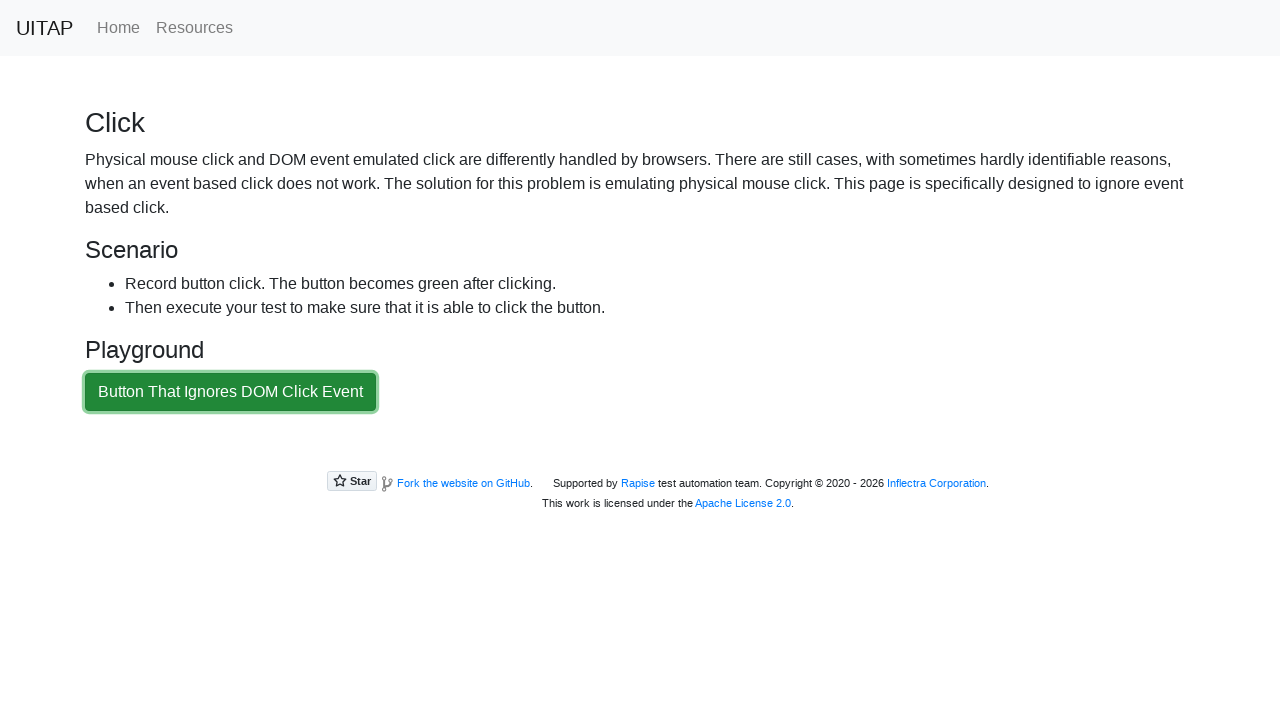